Navigates to the Liberty Specialty Markets UK website homepage. The test appears to be incomplete as it's named "SearchQAEngineer" but only performs navigation without any search actions.

Starting URL: https://www.libertyspecialtymarkets.com/gb-en

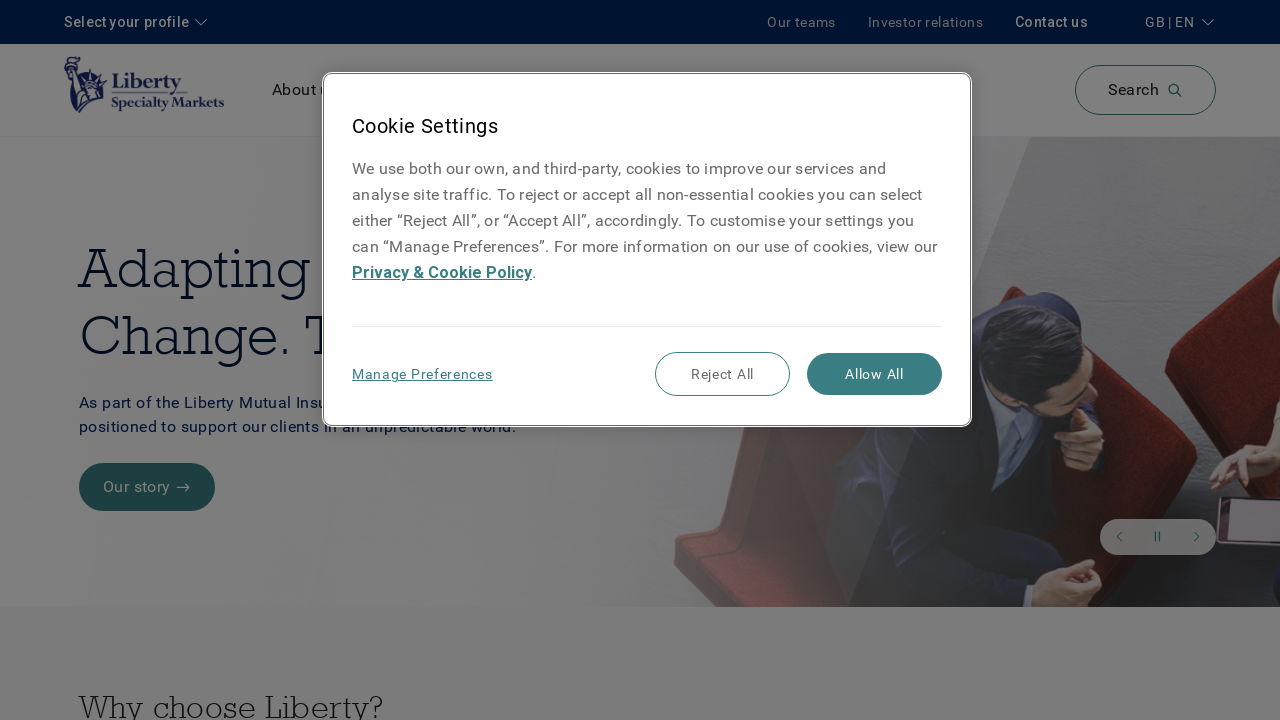

Waited for page DOM content to fully load on Liberty Specialty Markets UK homepage
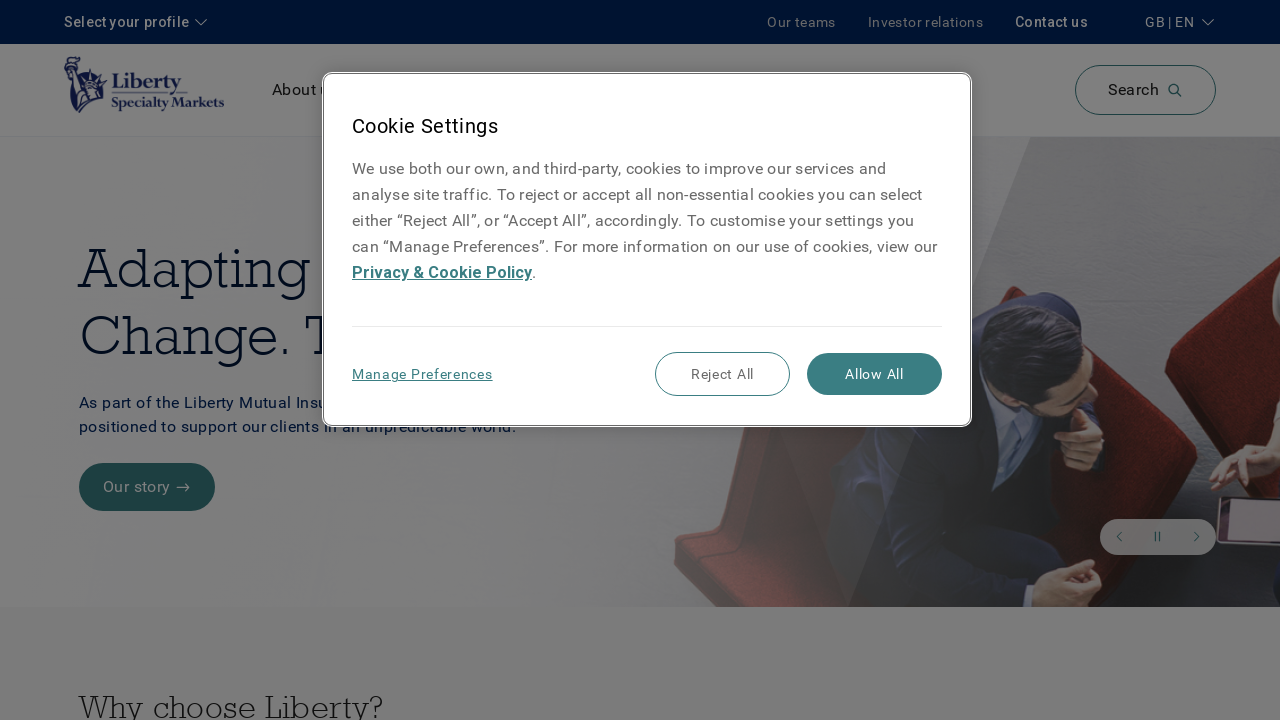

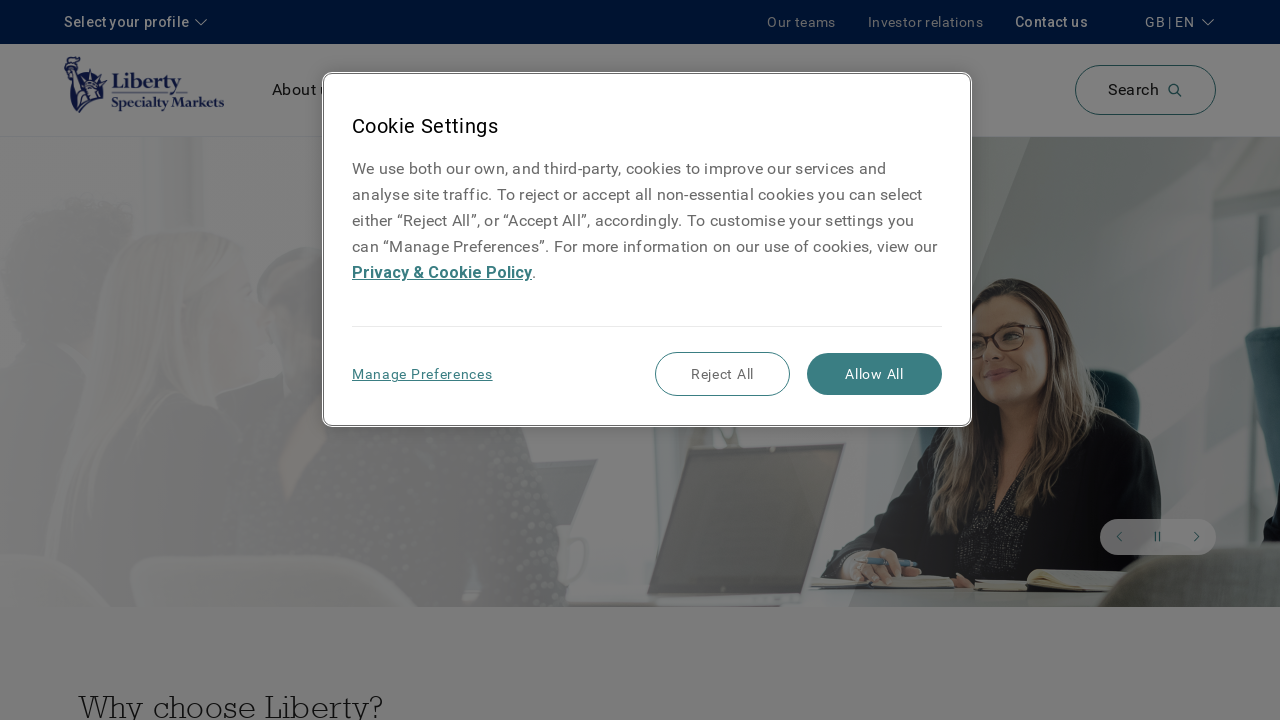